Tests confirm alert handling by navigating to the cancel tab, triggering a confirm alert, and dismissing it by clicking the cancel button

Starting URL: http://demo.automationtesting.in/Alerts.html

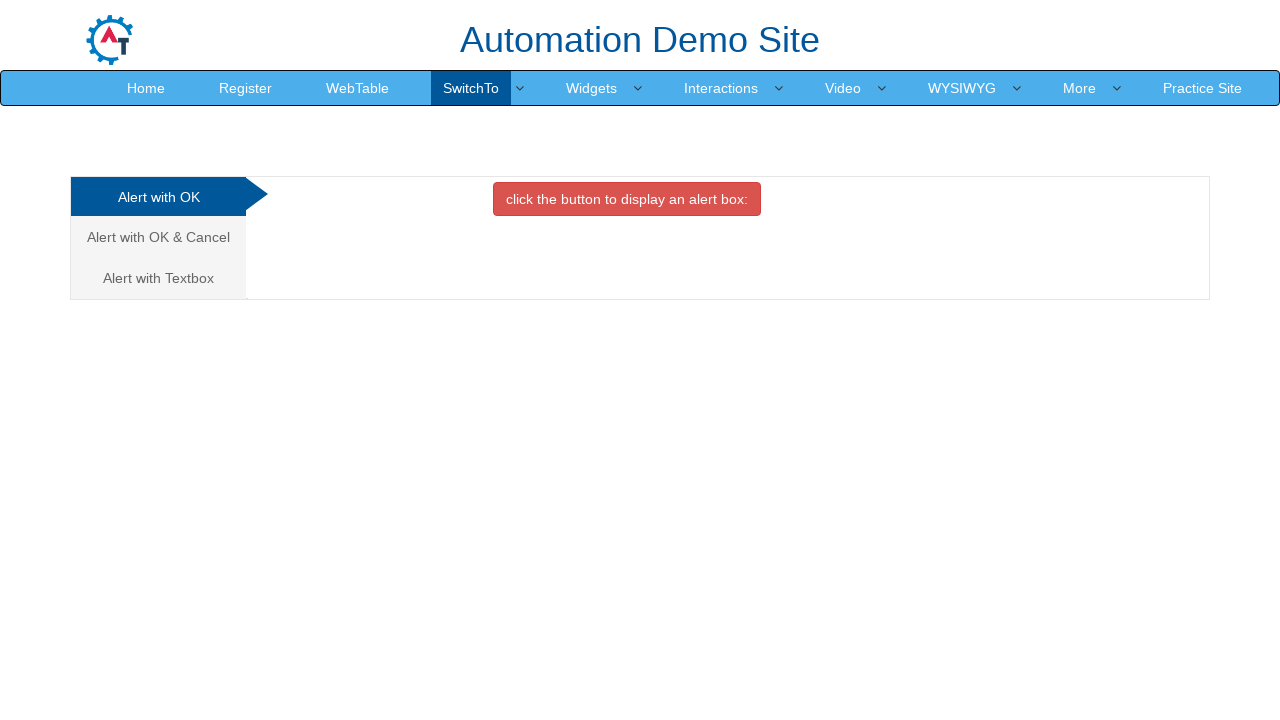

Clicked on the Cancel tab link to navigate to Confirm alert page at (158, 237) on a[href='#CancelTab']
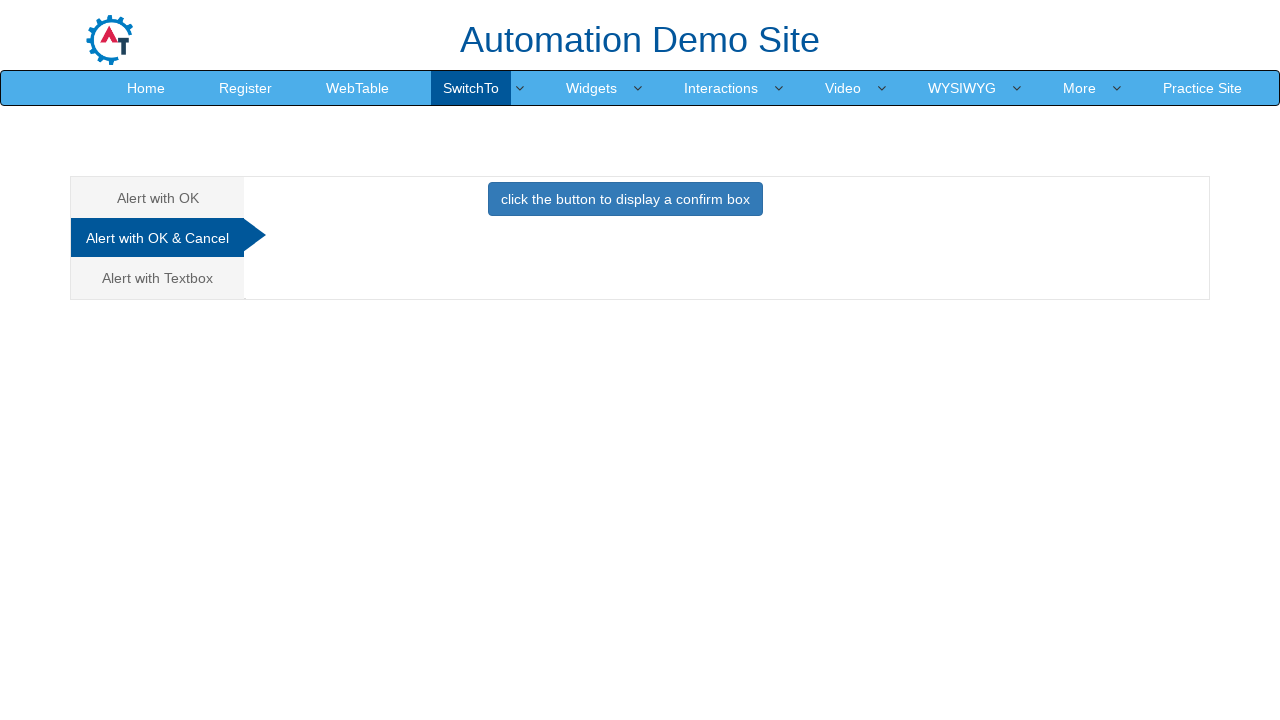

Waited for the page to update after clicking Cancel tab
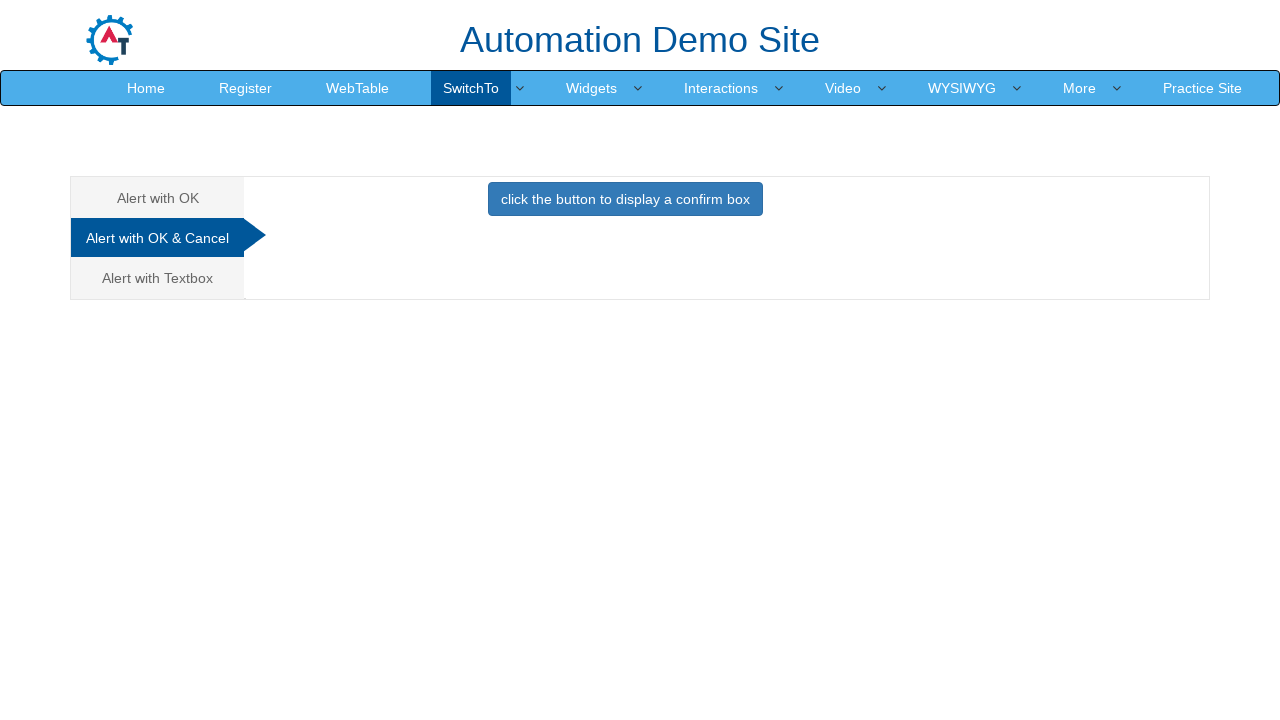

Set up dialog handler to dismiss confirm alerts
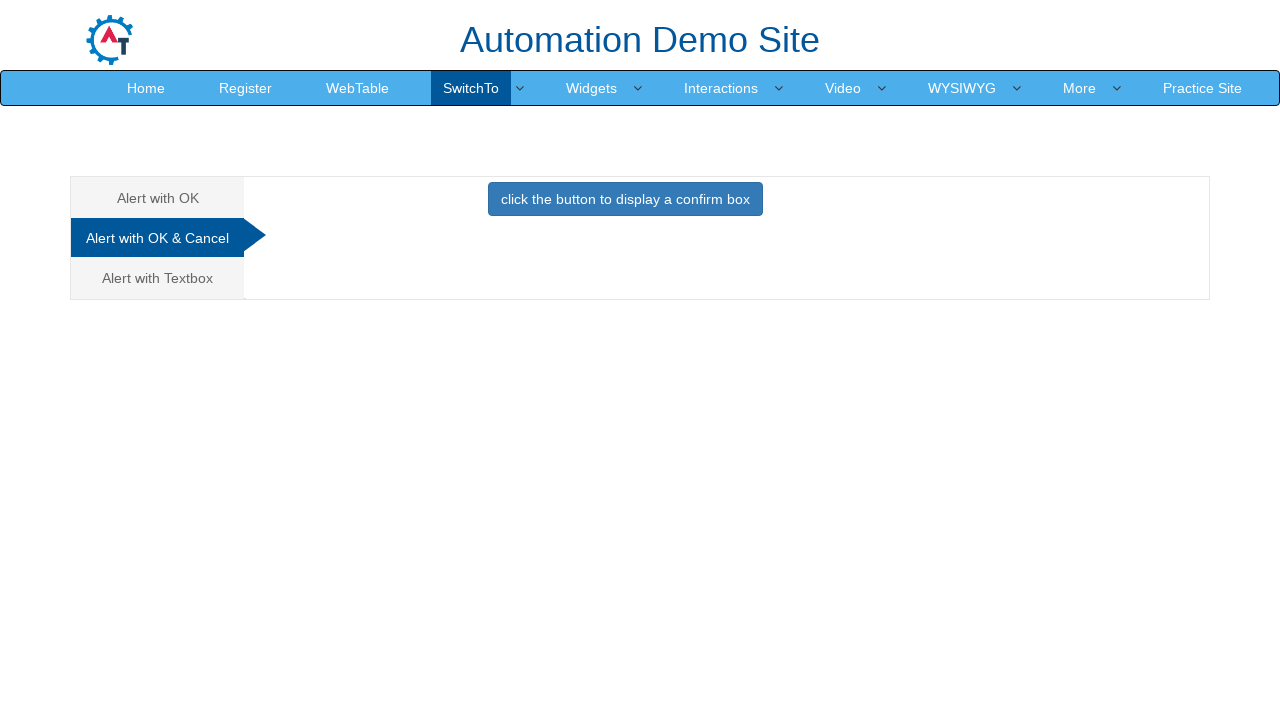

Clicked the button to trigger the confirm alert at (625, 199) on button[onclick='confirmbox()']
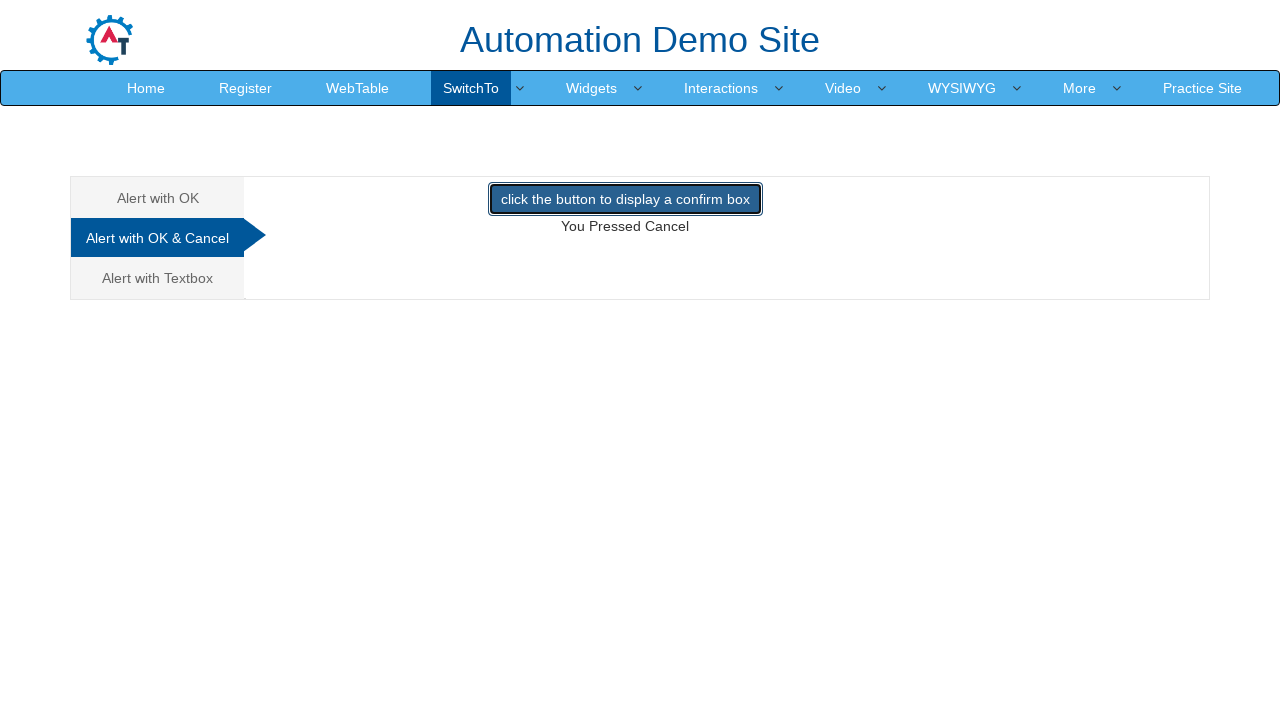

Waited for the confirm alert interaction to complete after dismissing with cancel button
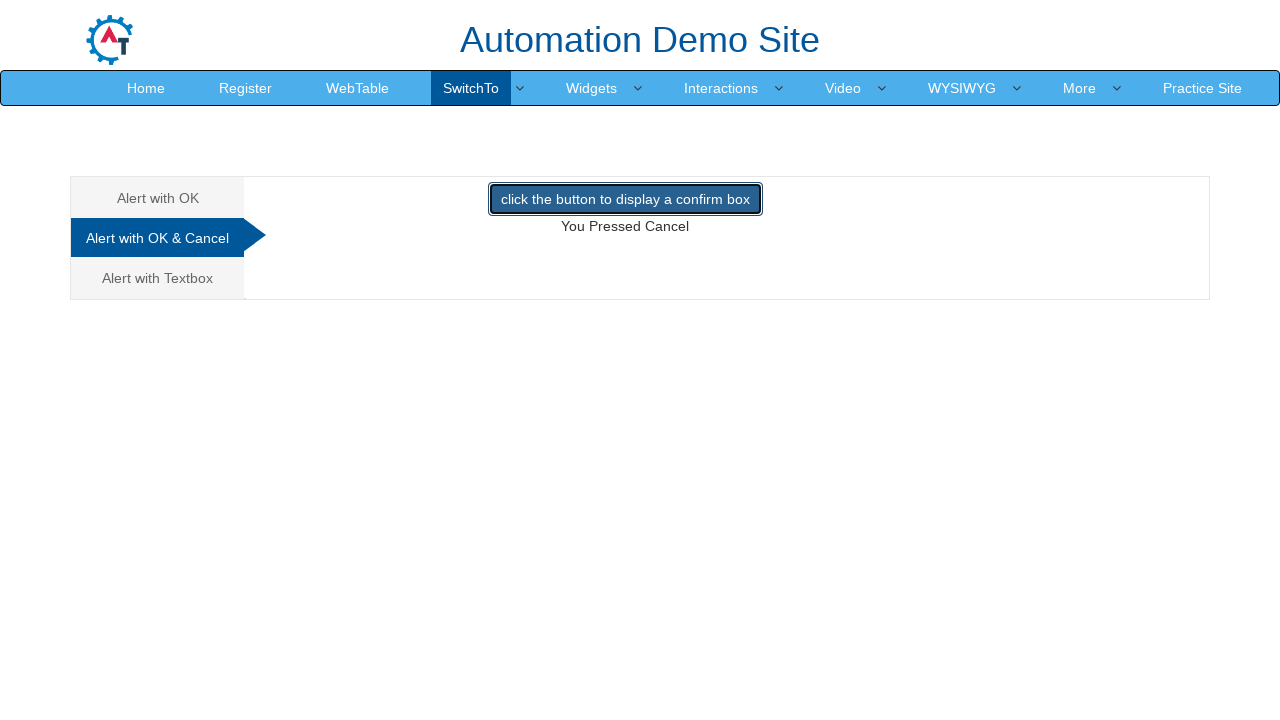

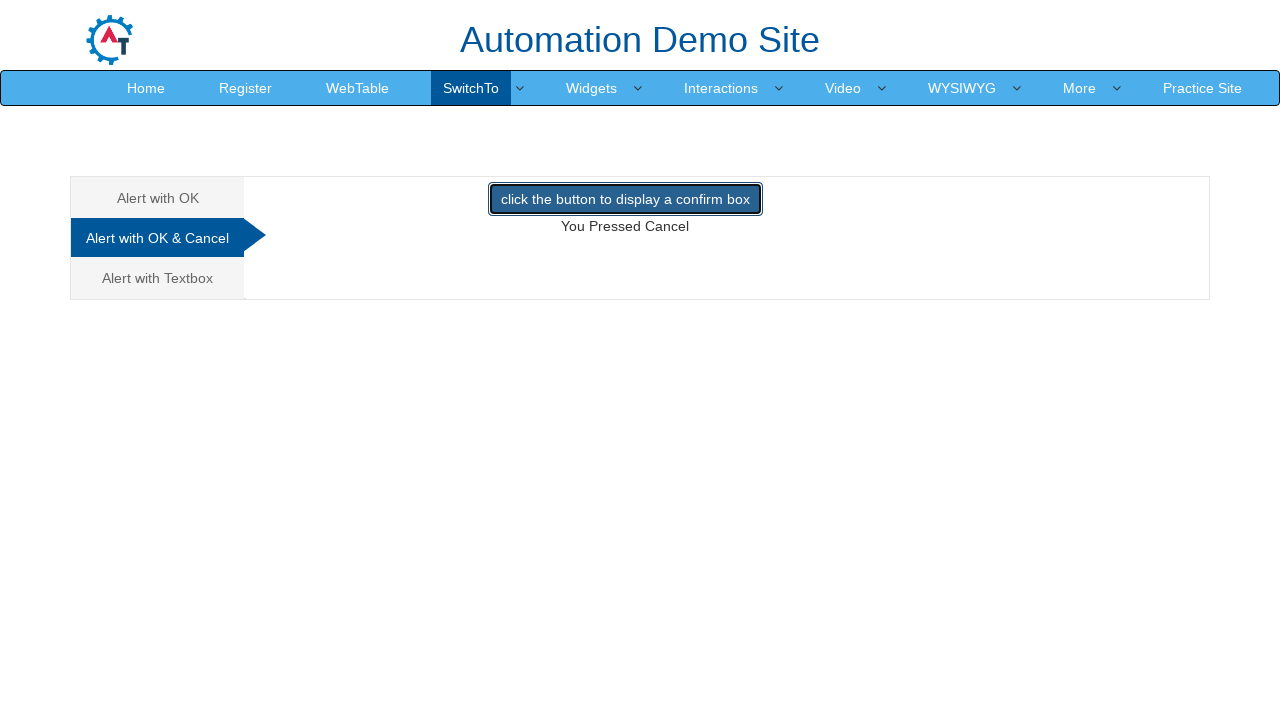